Tests that edits are saved when the input field loses focus (blur event)

Starting URL: https://demo.playwright.dev/todomvc

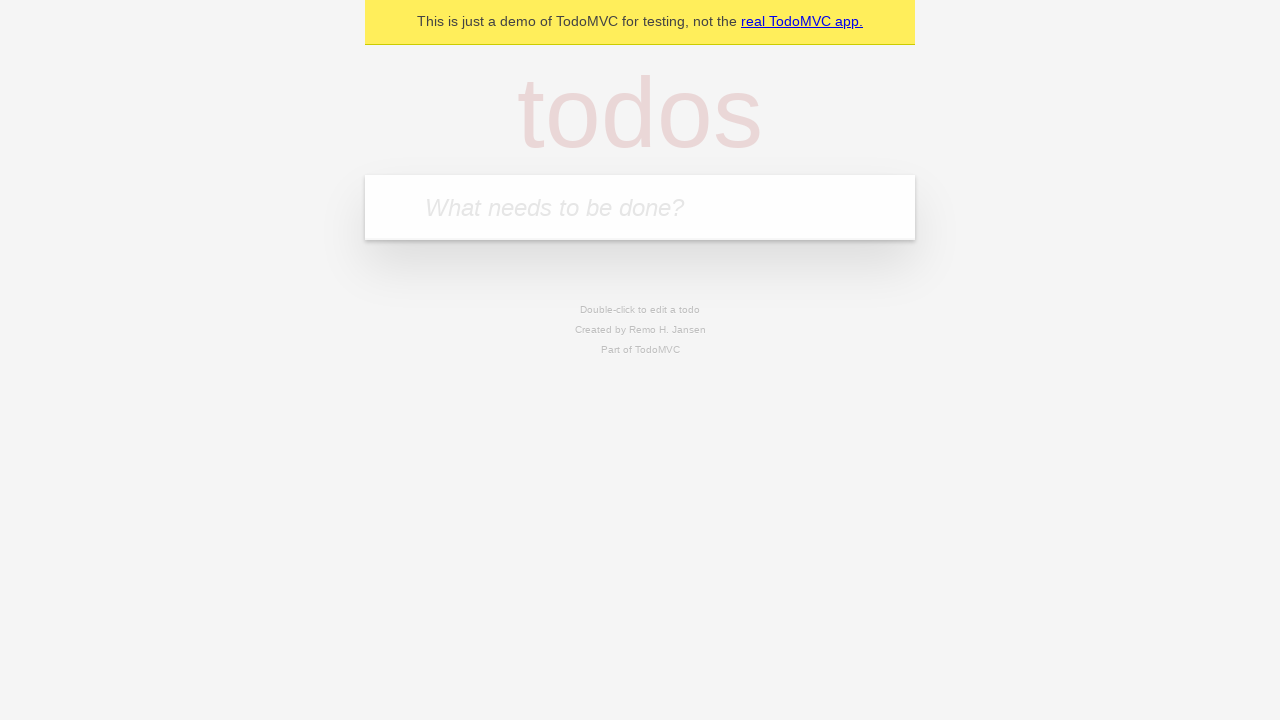

Filled new todo input with 'watch monty python' on internal:attr=[placeholder="What needs to be done?"i]
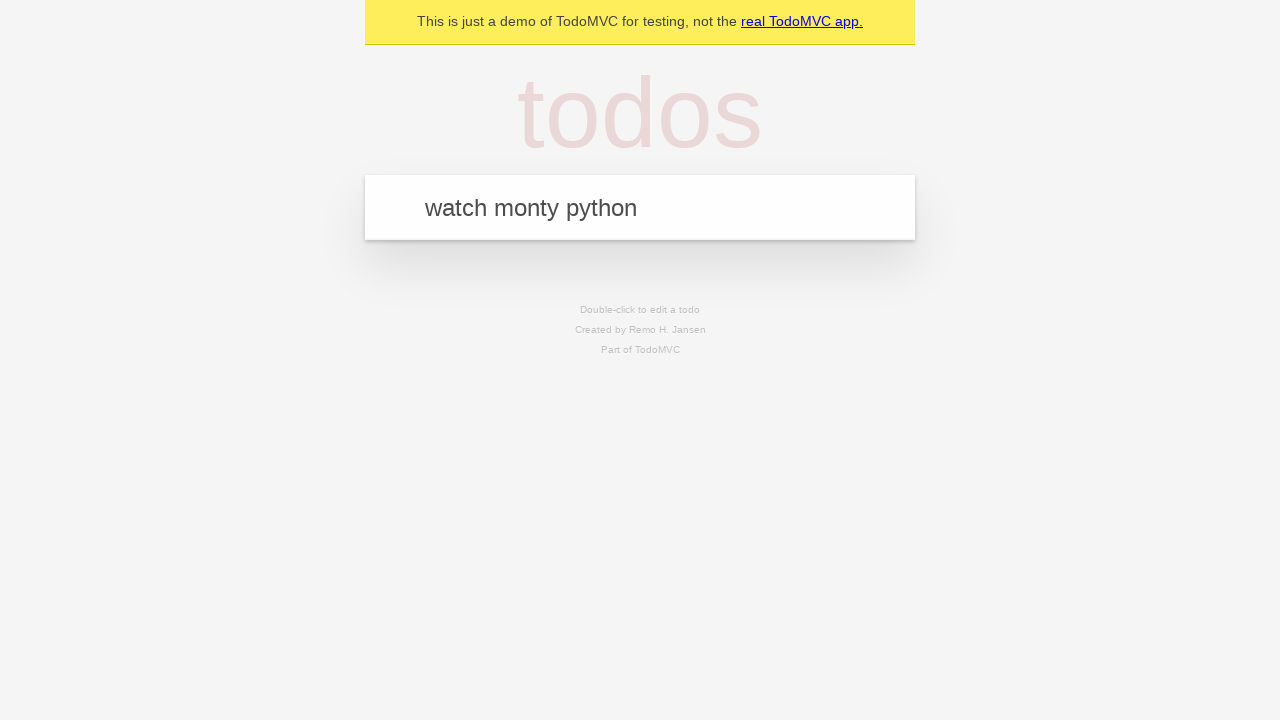

Pressed Enter to create todo 'watch monty python' on internal:attr=[placeholder="What needs to be done?"i]
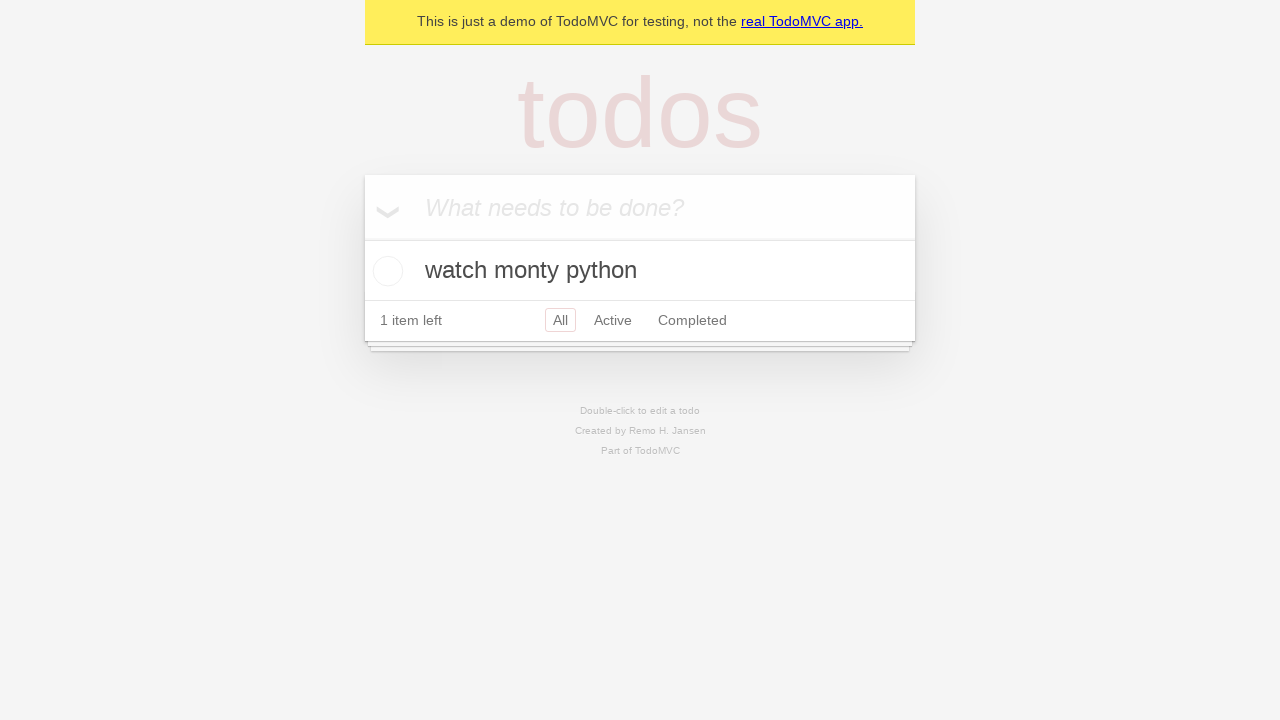

Filled new todo input with 'feed the cat' on internal:attr=[placeholder="What needs to be done?"i]
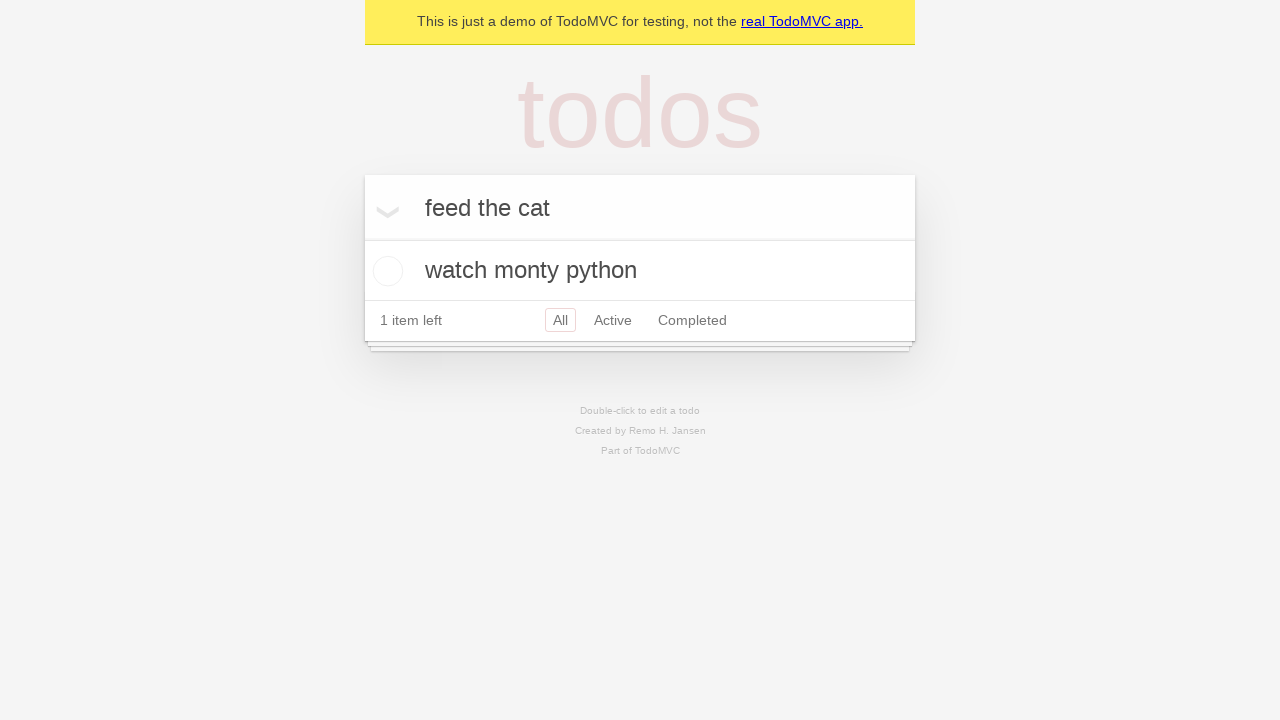

Pressed Enter to create todo 'feed the cat' on internal:attr=[placeholder="What needs to be done?"i]
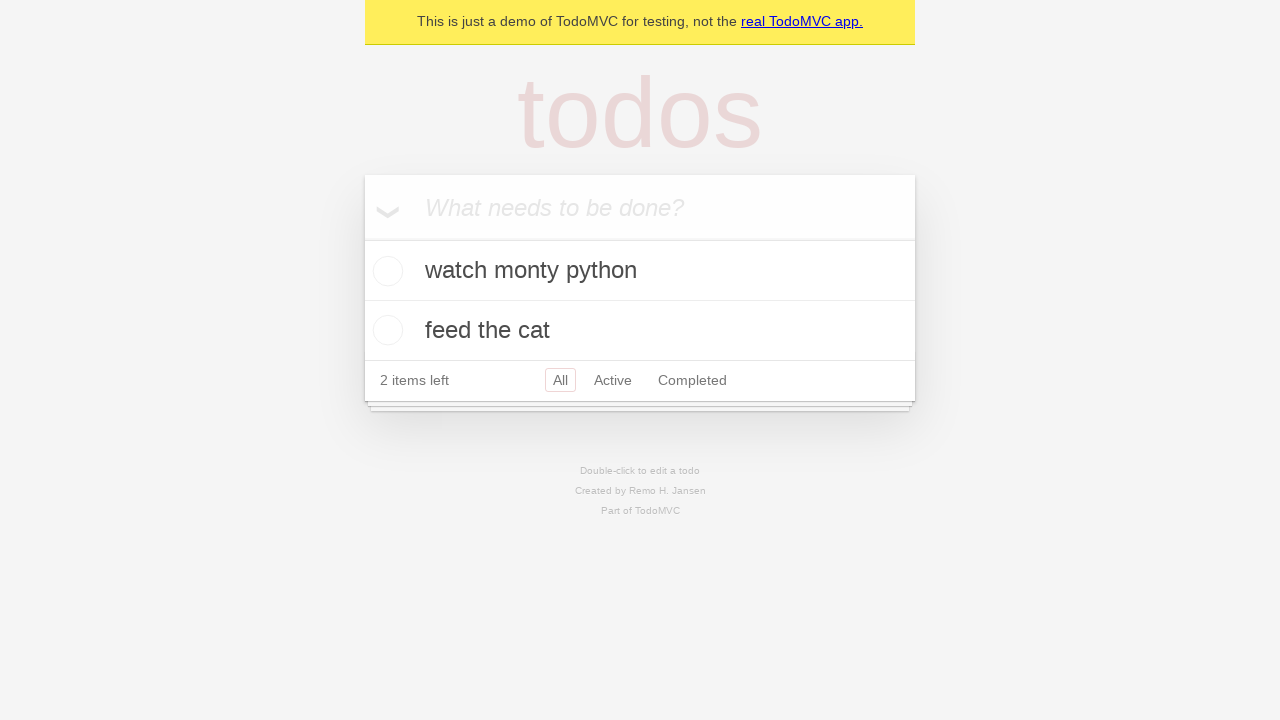

Filled new todo input with 'book a doctors appointment' on internal:attr=[placeholder="What needs to be done?"i]
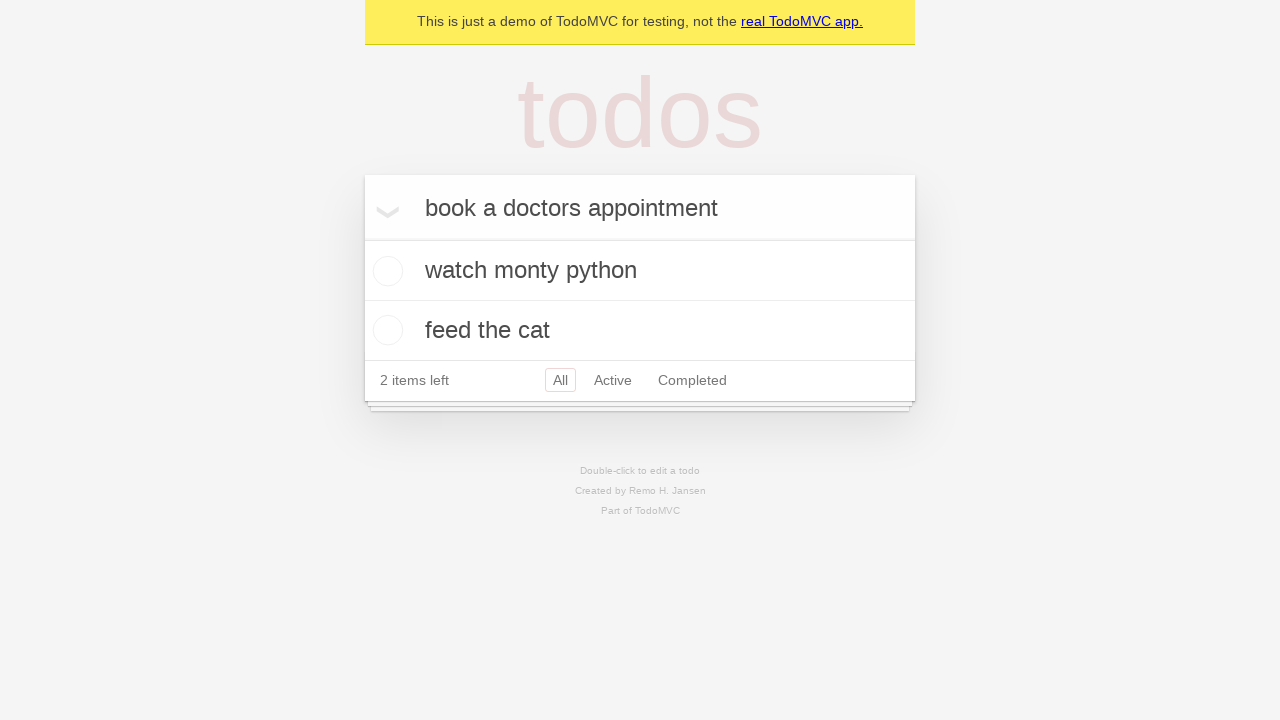

Pressed Enter to create todo 'book a doctors appointment' on internal:attr=[placeholder="What needs to be done?"i]
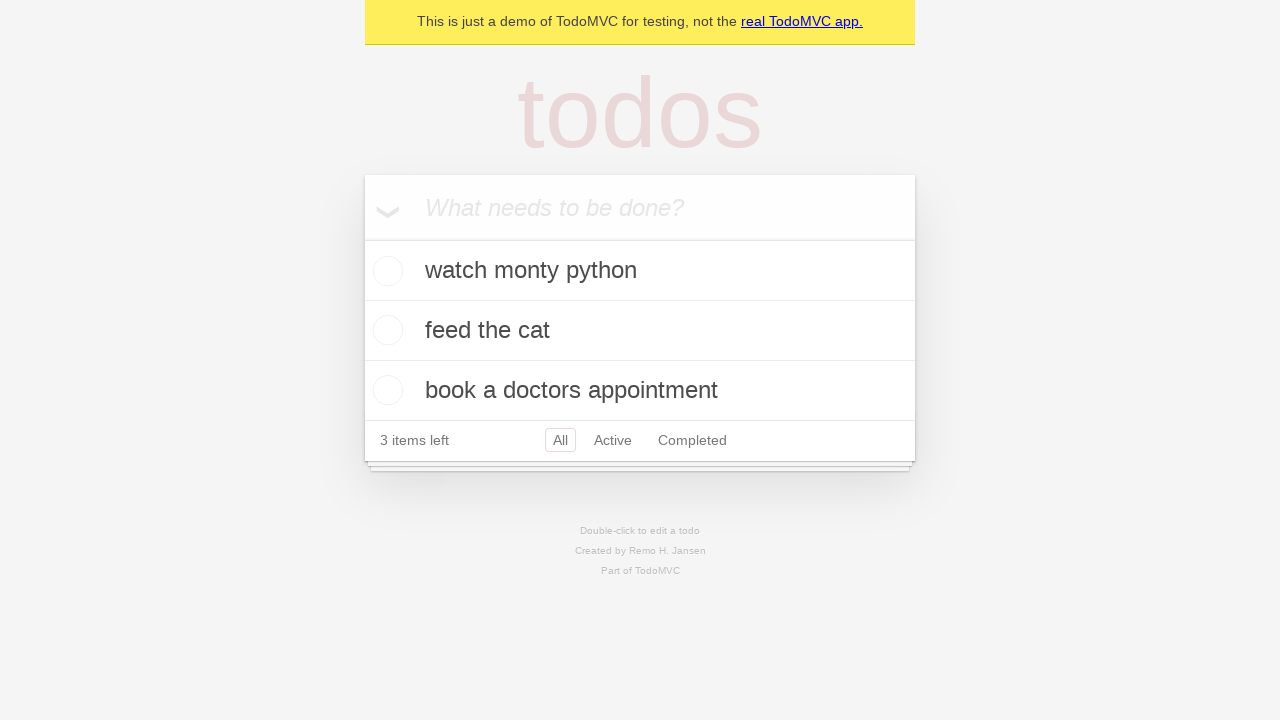

Waited for all 3 todo items to be created
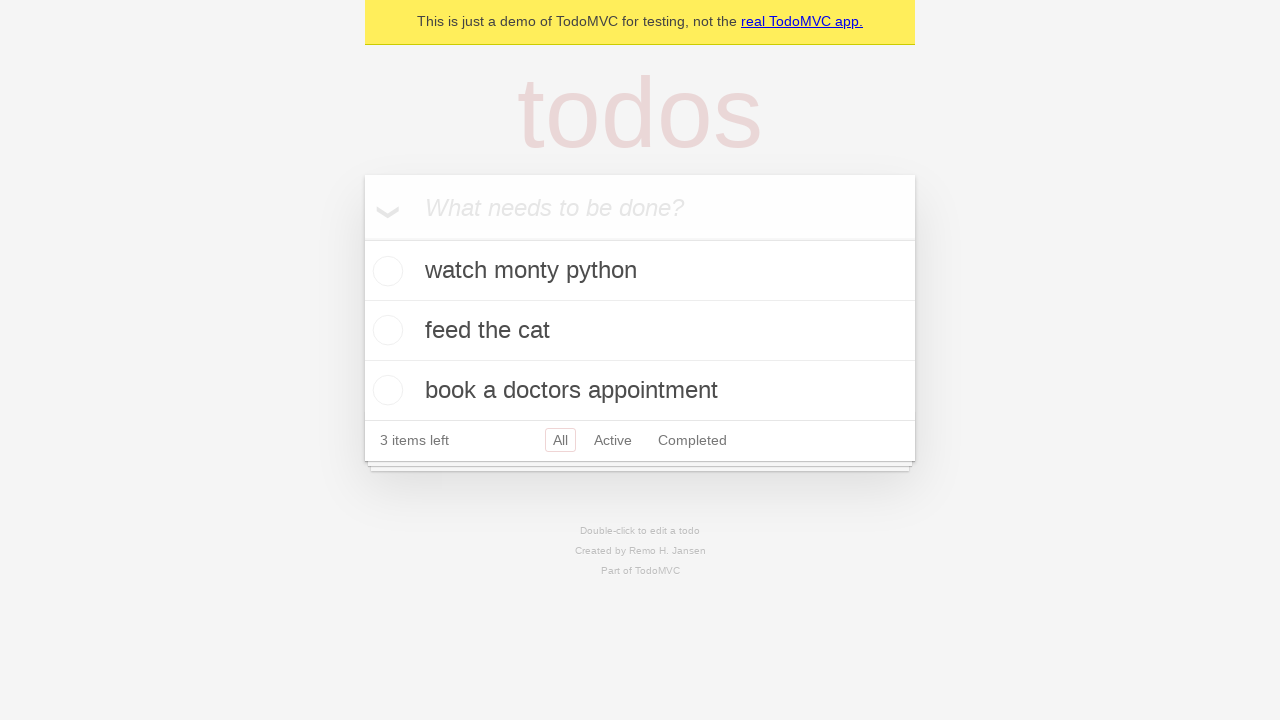

Double-clicked second todo to enter edit mode at (640, 331) on internal:testid=[data-testid="todo-item"s] >> nth=1
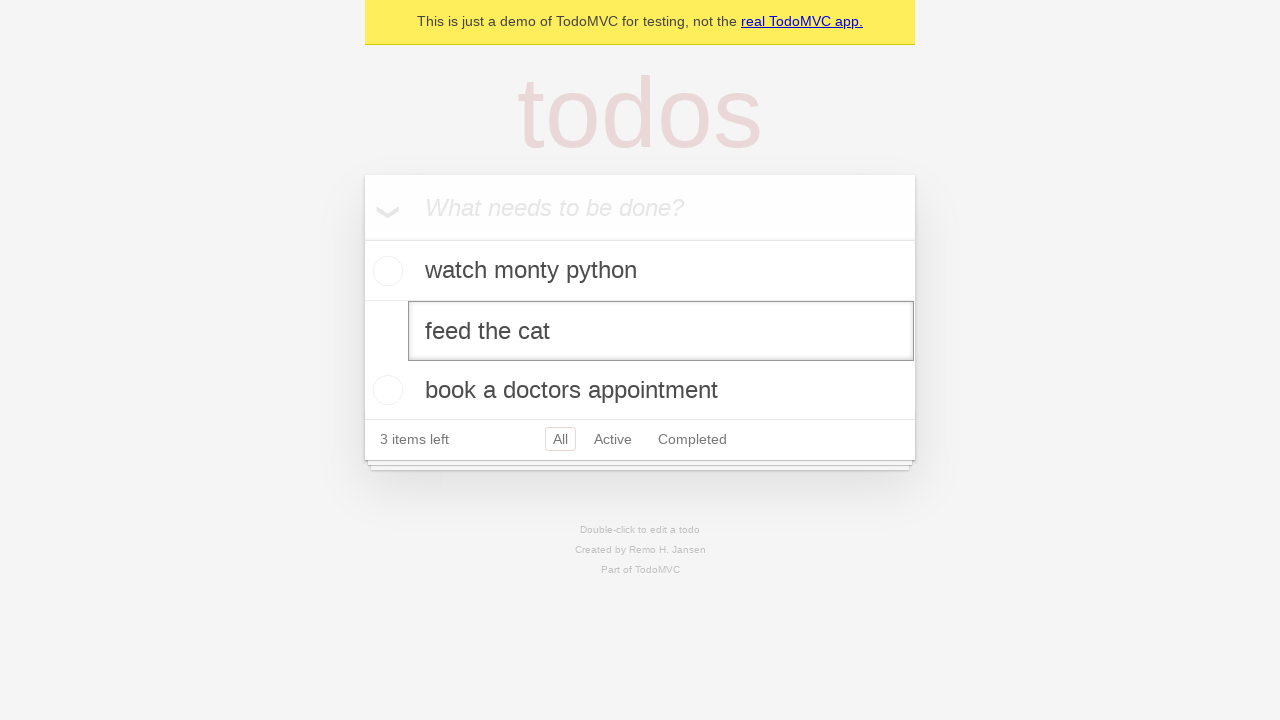

Filled edit box with 'buy some sausages' on internal:testid=[data-testid="todo-item"s] >> nth=1 >> internal:role=textbox[nam
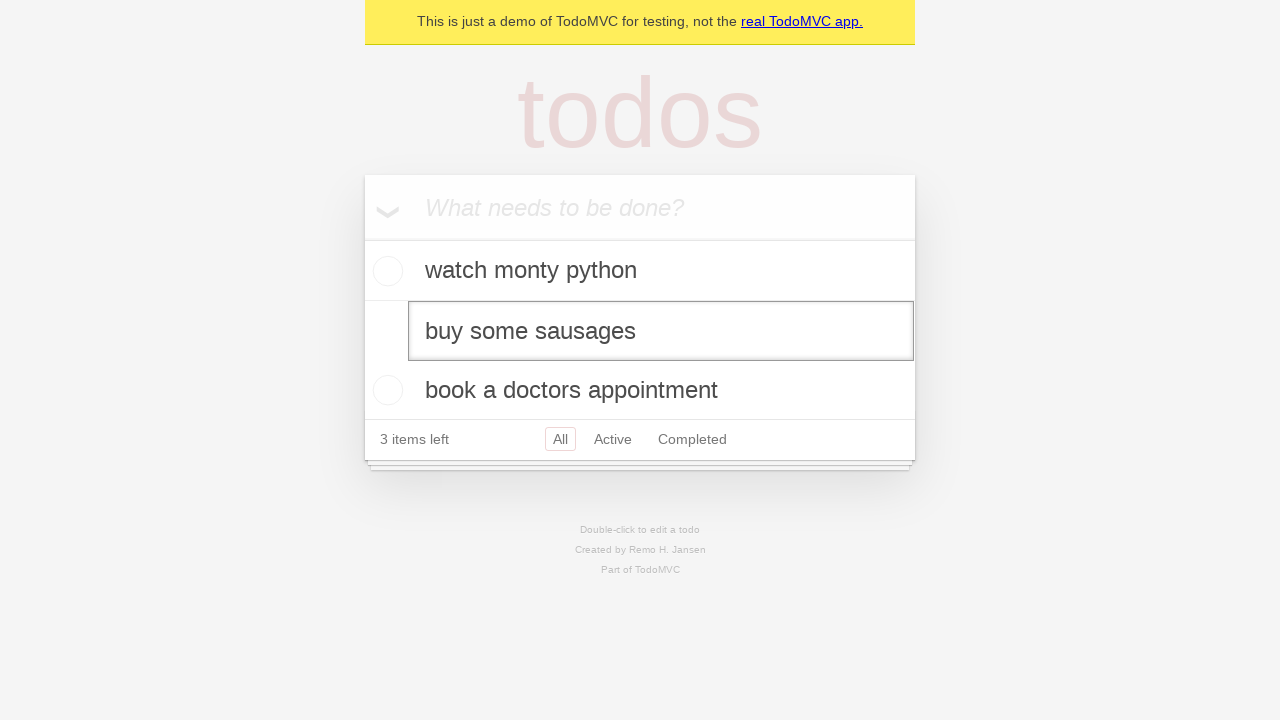

Dispatched blur event to save the edited todo
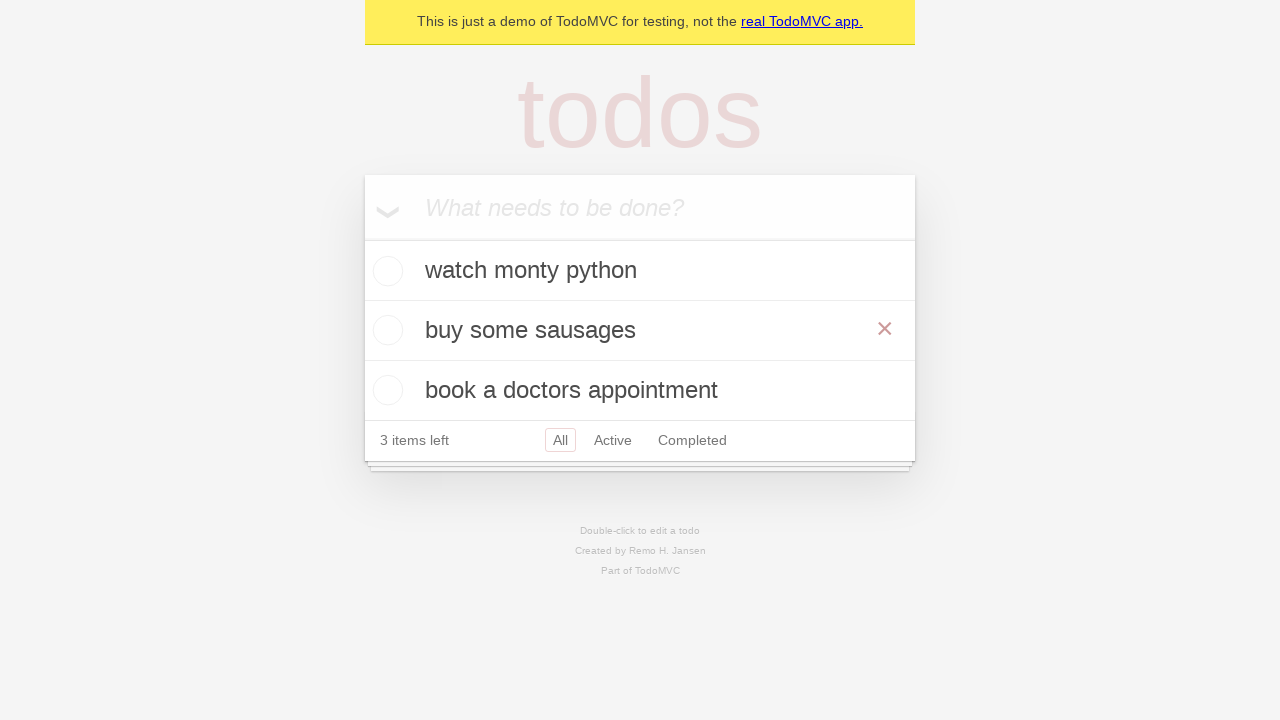

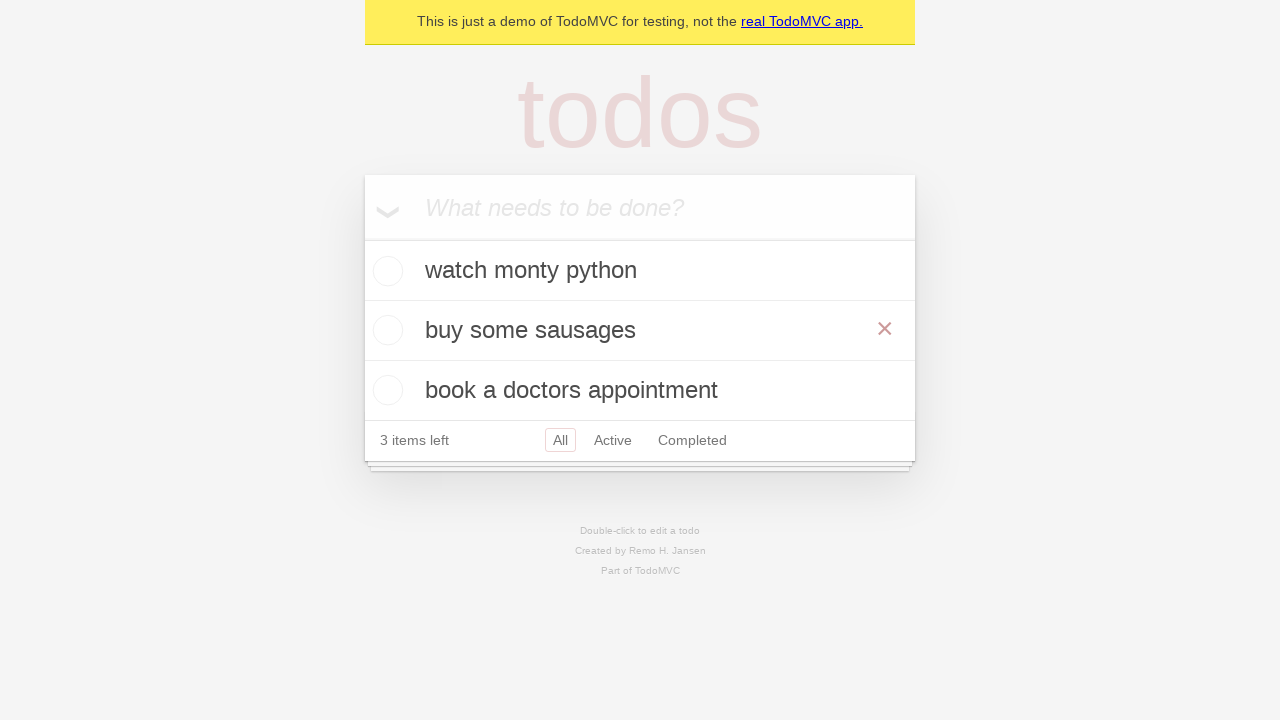